Navigates to reqres.in API testing site and verifies the page title loads correctly

Starting URL: https://reqres.in/

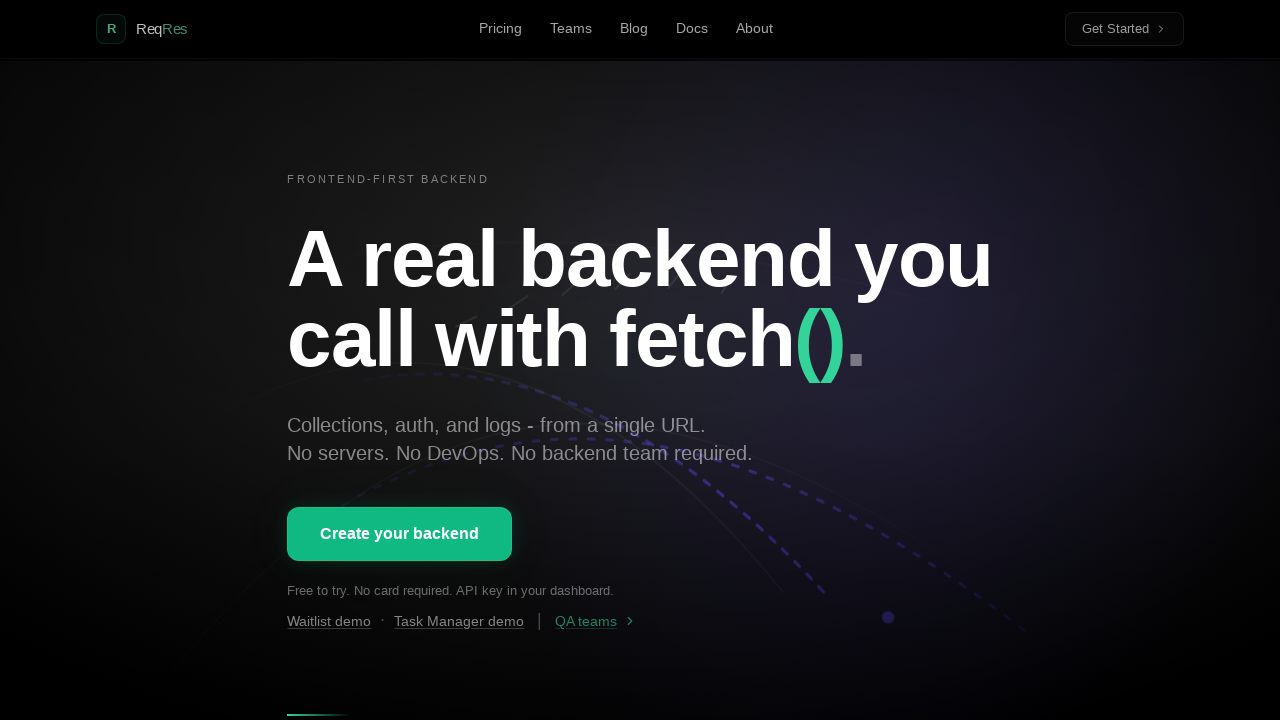

Waited for page to reach domcontentloaded state
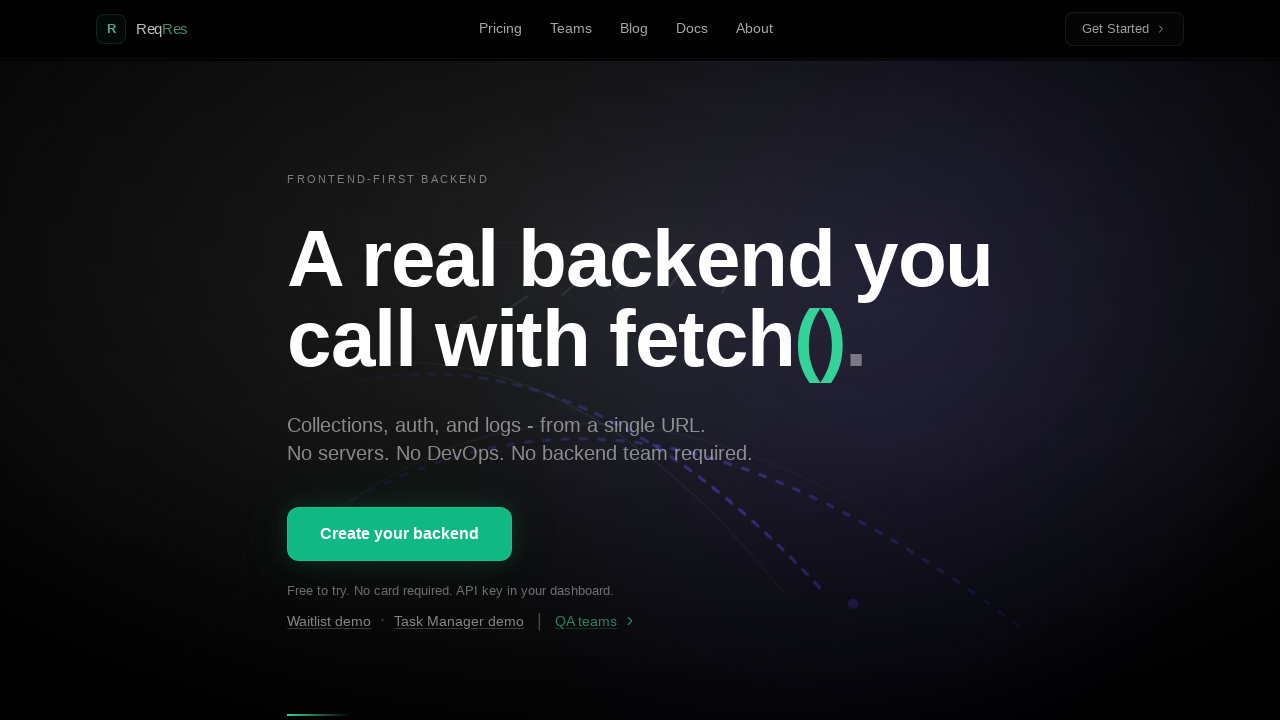

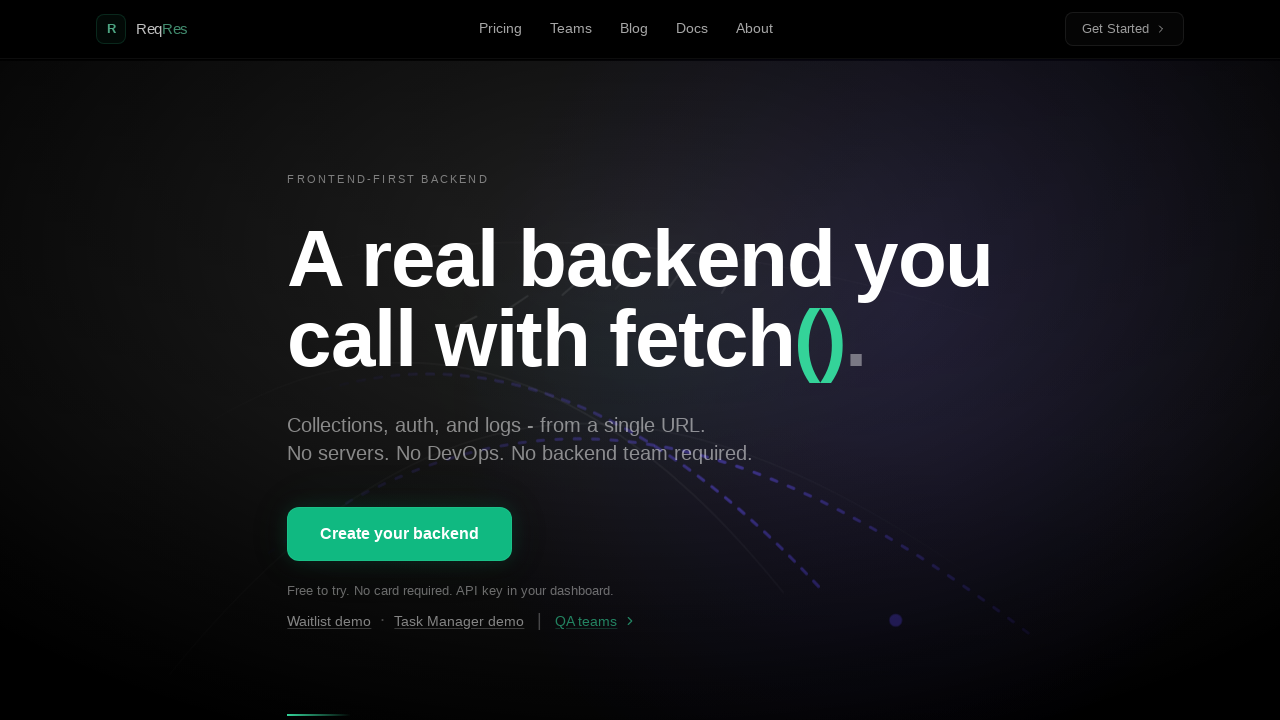